Tests the complete checkout process including adding item to cart, filling billing information, selecting payment method and placing order

Starting URL: https://practice.automationtesting.in/

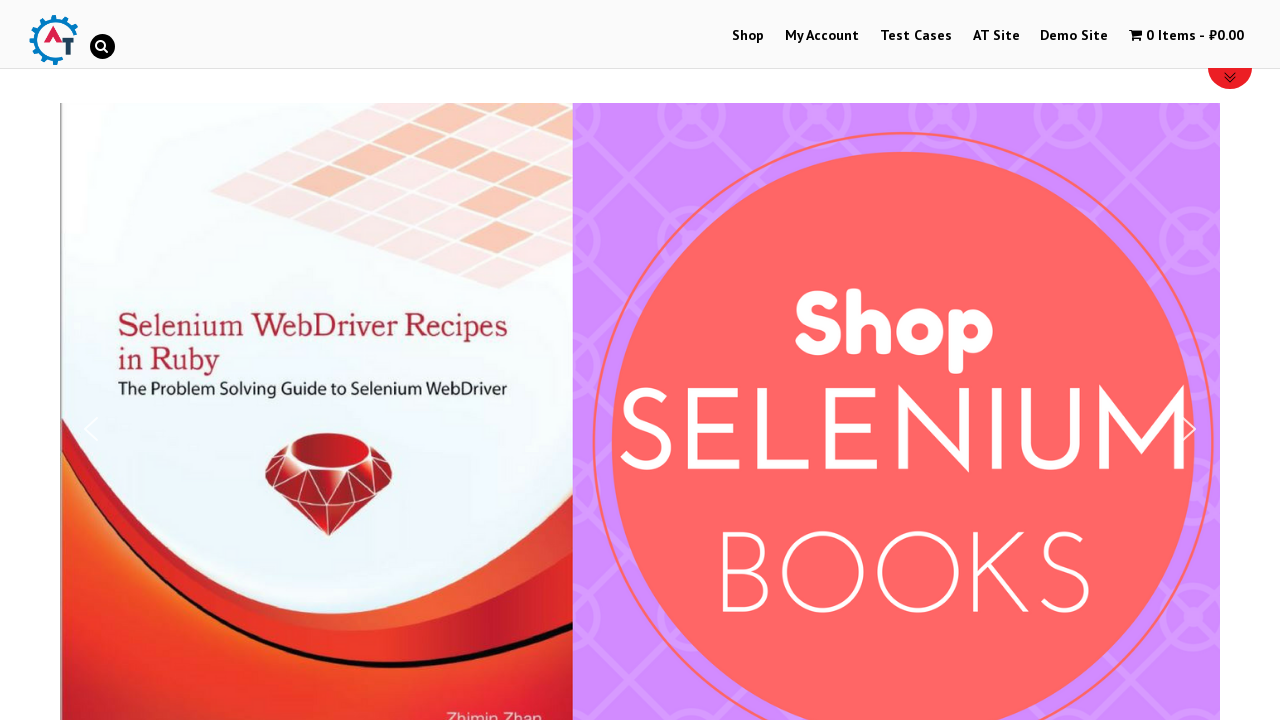

Clicked on Shop tab at (748, 36) on #menu-item-40
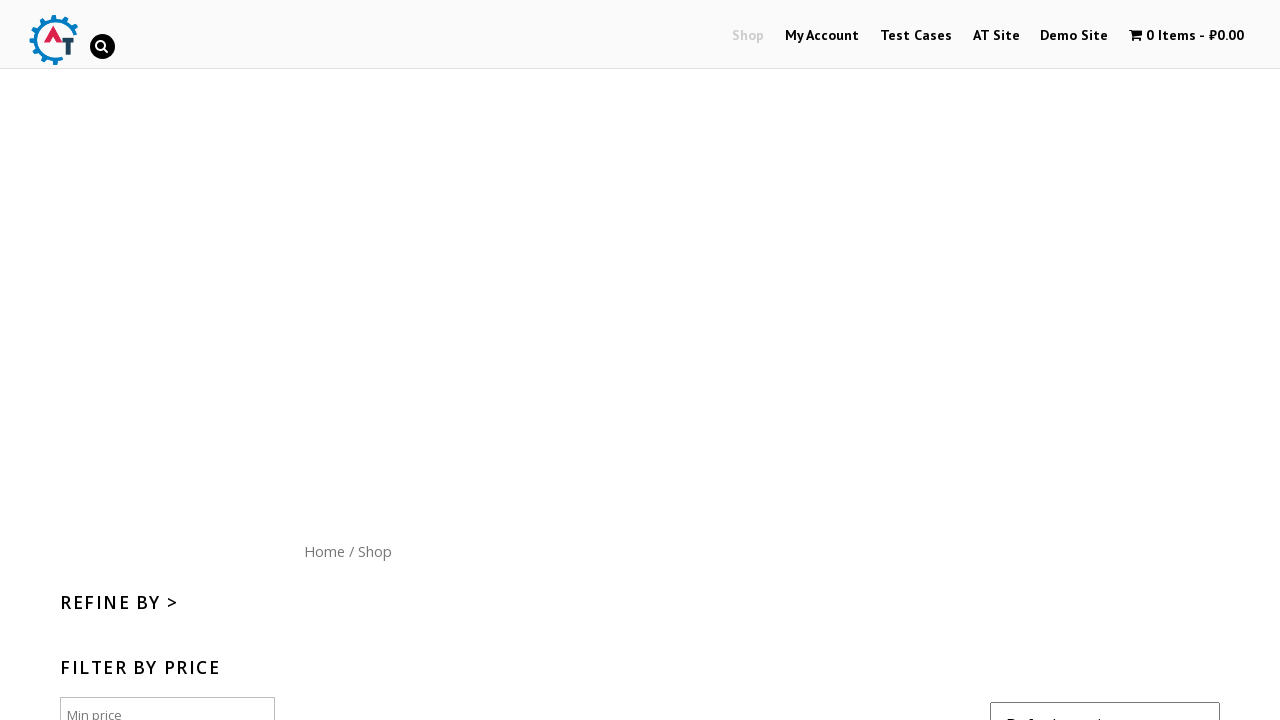

Scrolled down by 300px
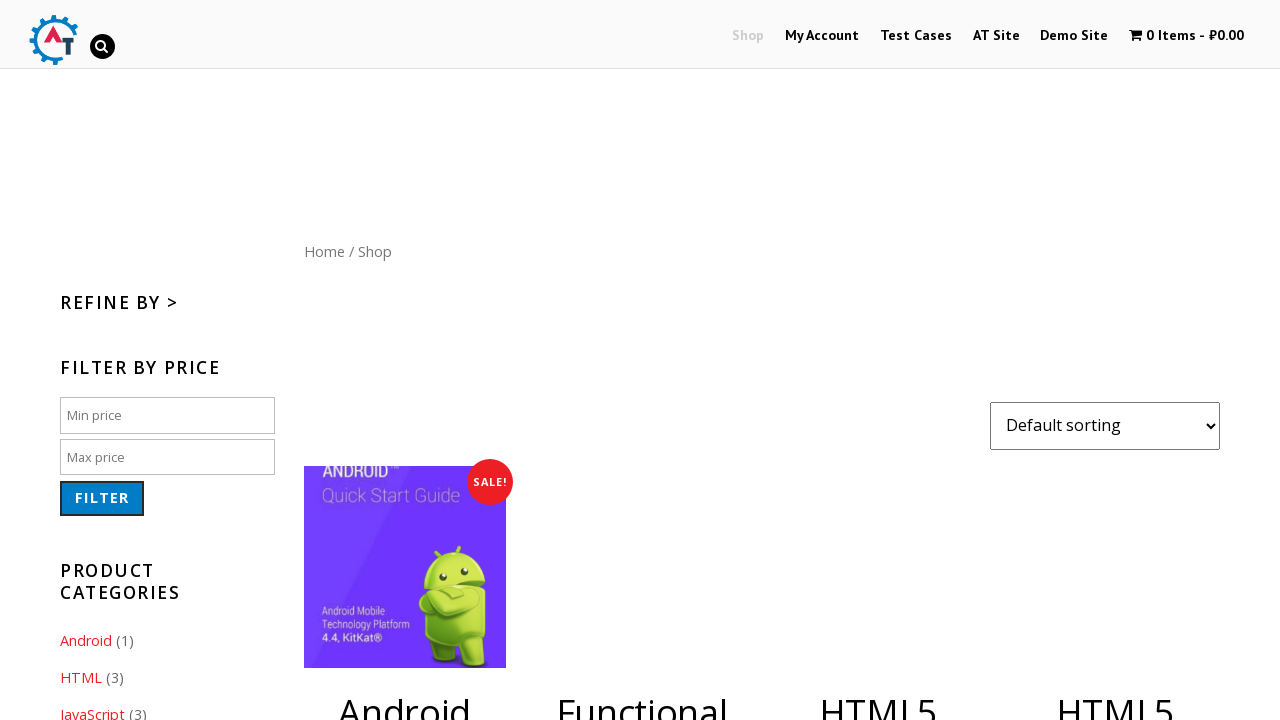

Clicked on HTML5 WebApp Development book to add to cart at (1115, 361) on [data-product_id='182']
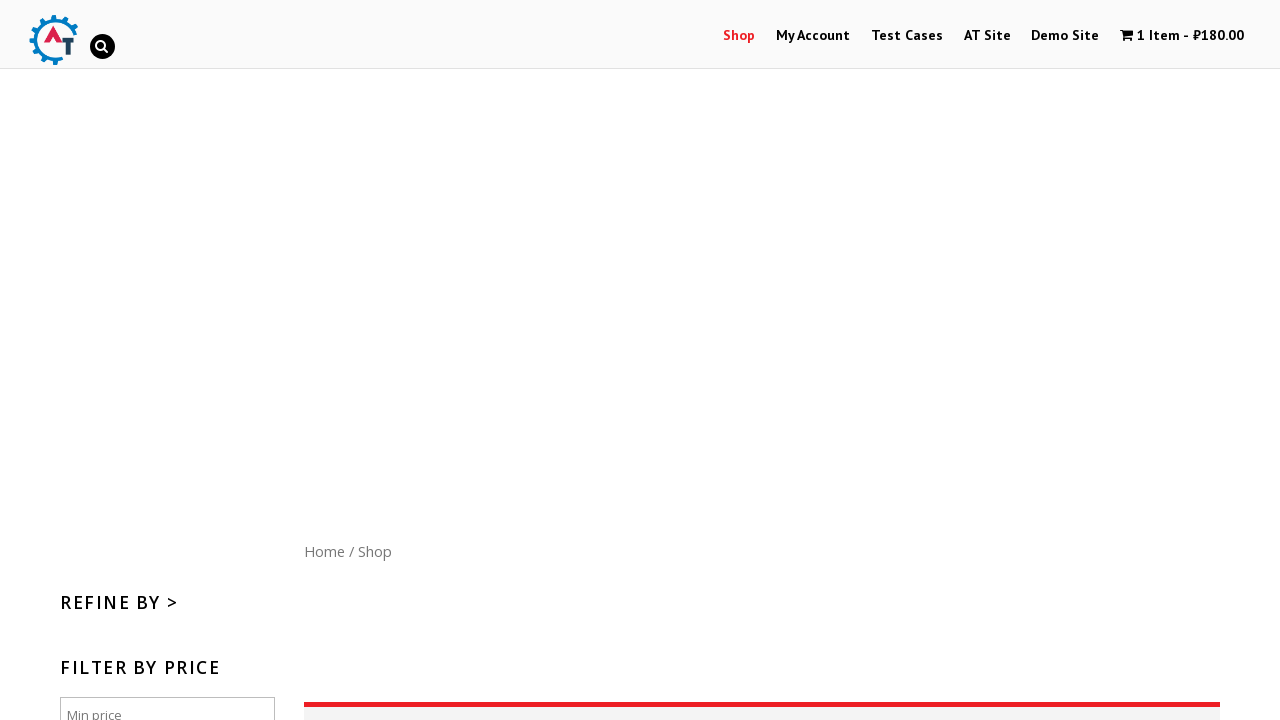

Waited 3 seconds for product to be added
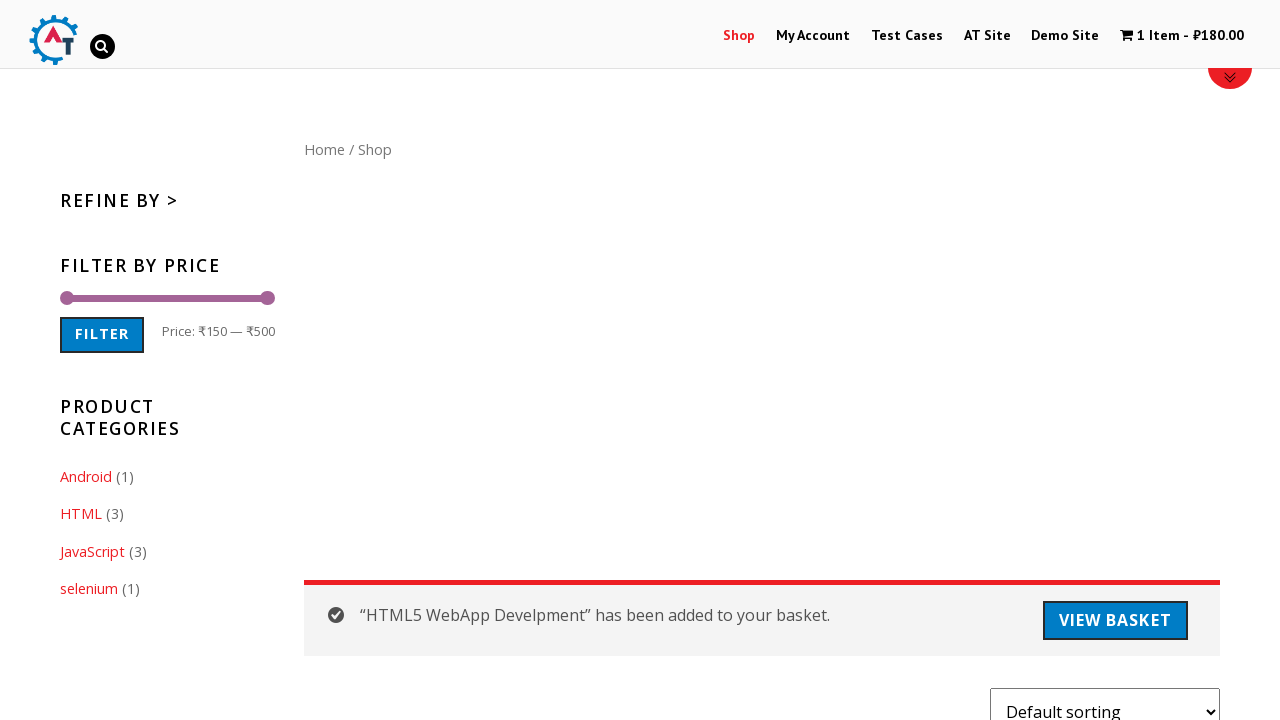

Clicked on cart contents to view cart at (1158, 36) on .cartcontents
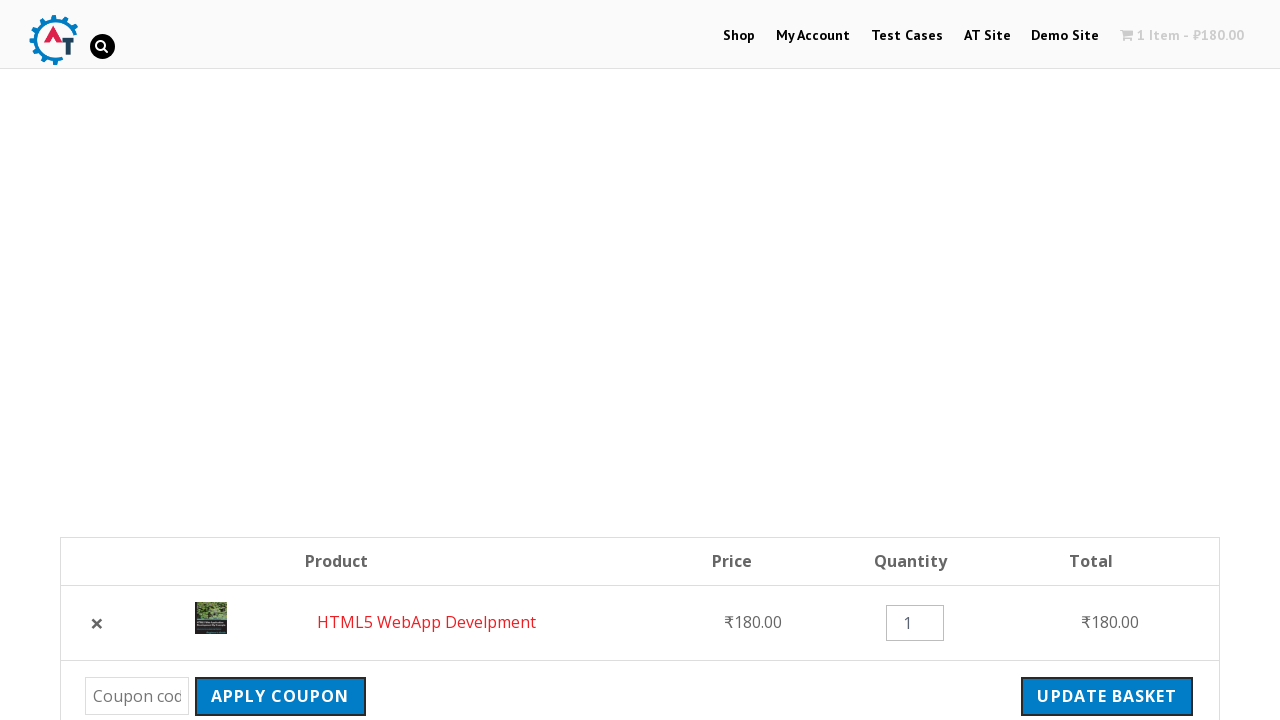

Waited for proceed to checkout button to load
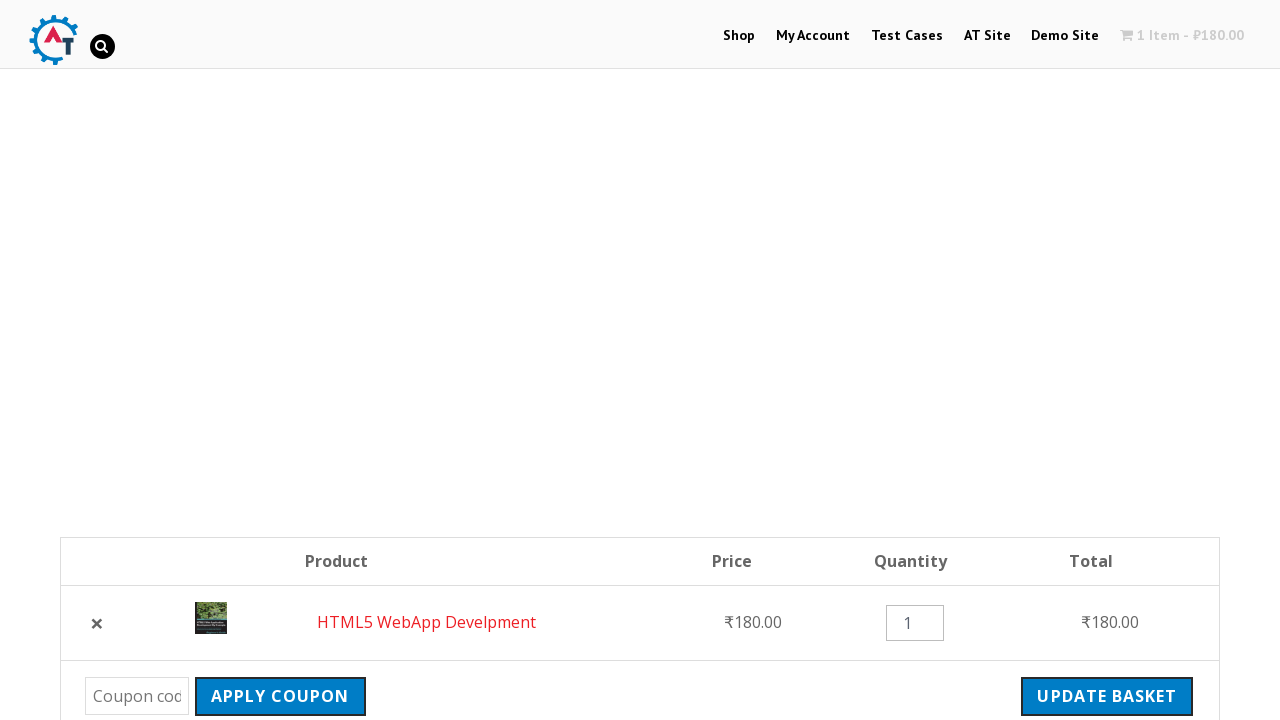

Clicked proceed to checkout button at (1098, 360) on .wc-proceed-to-checkout>a
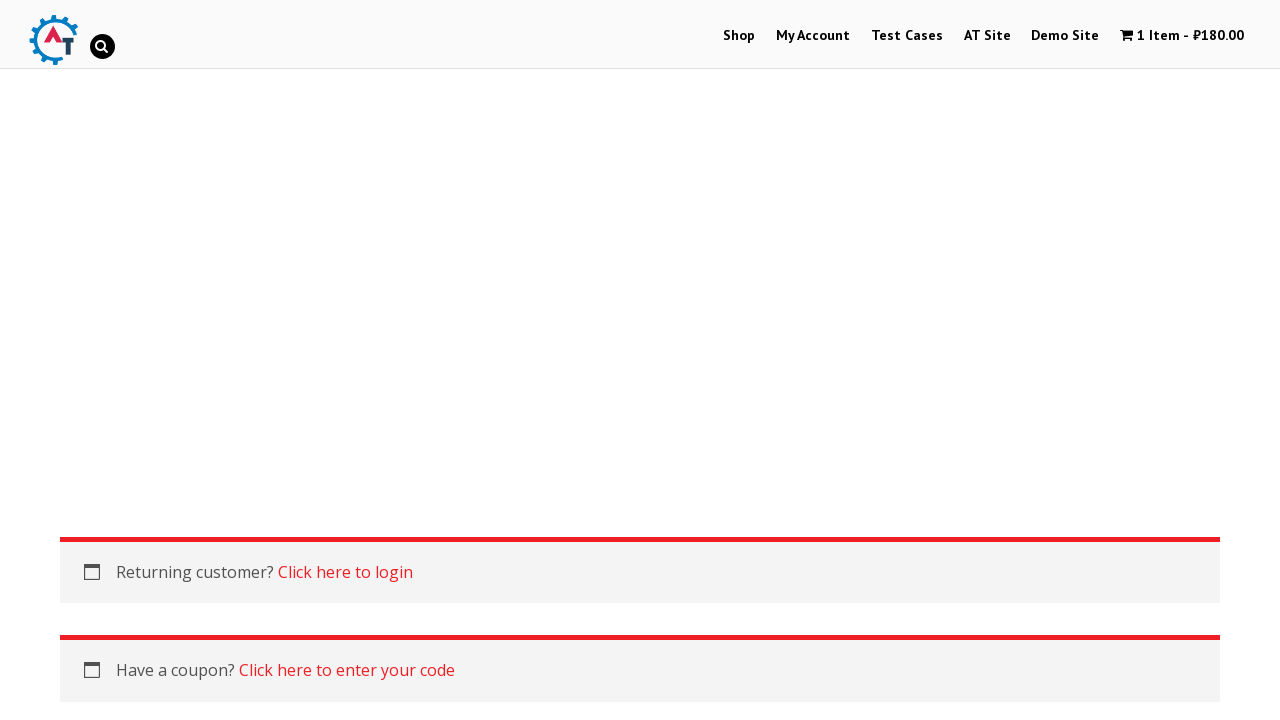

Waited for billing form to load
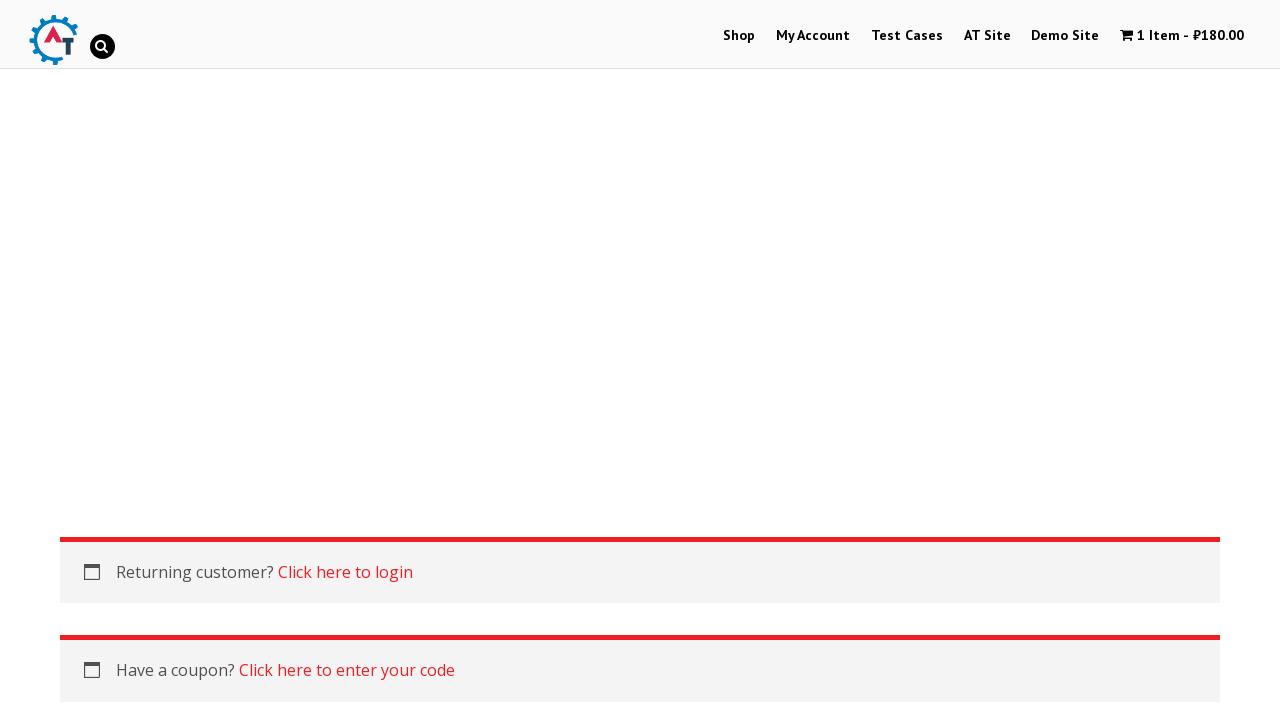

Filled first name field with 'Valeria' on #billing_first_name
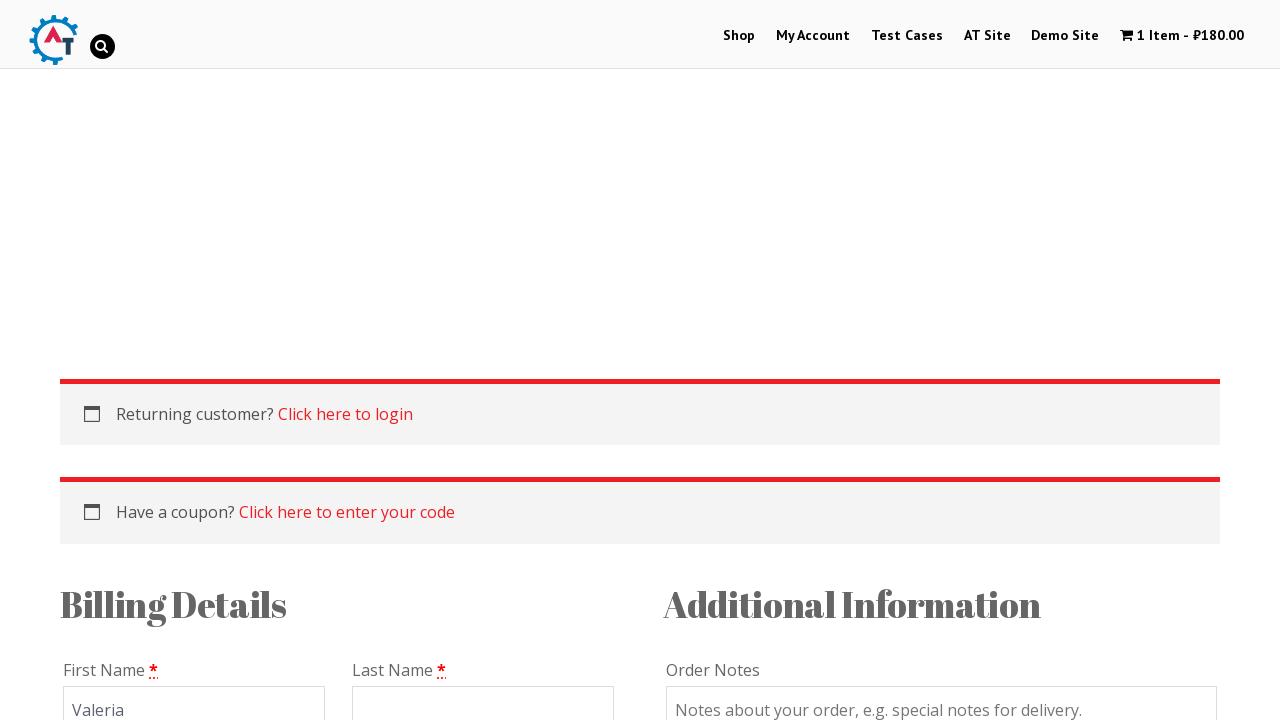

Filled last name field with 'Yamada' on #billing_last_name
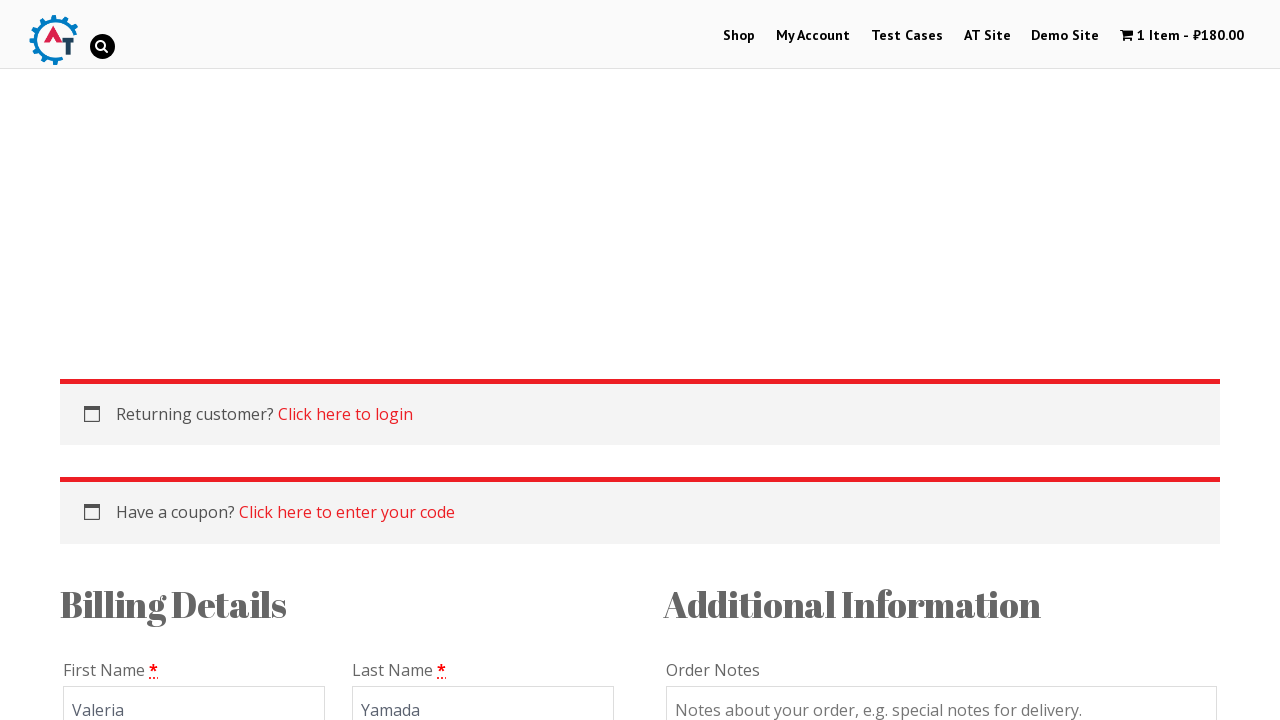

Filled email field with 'testuser2024@example.com' on #billing_email
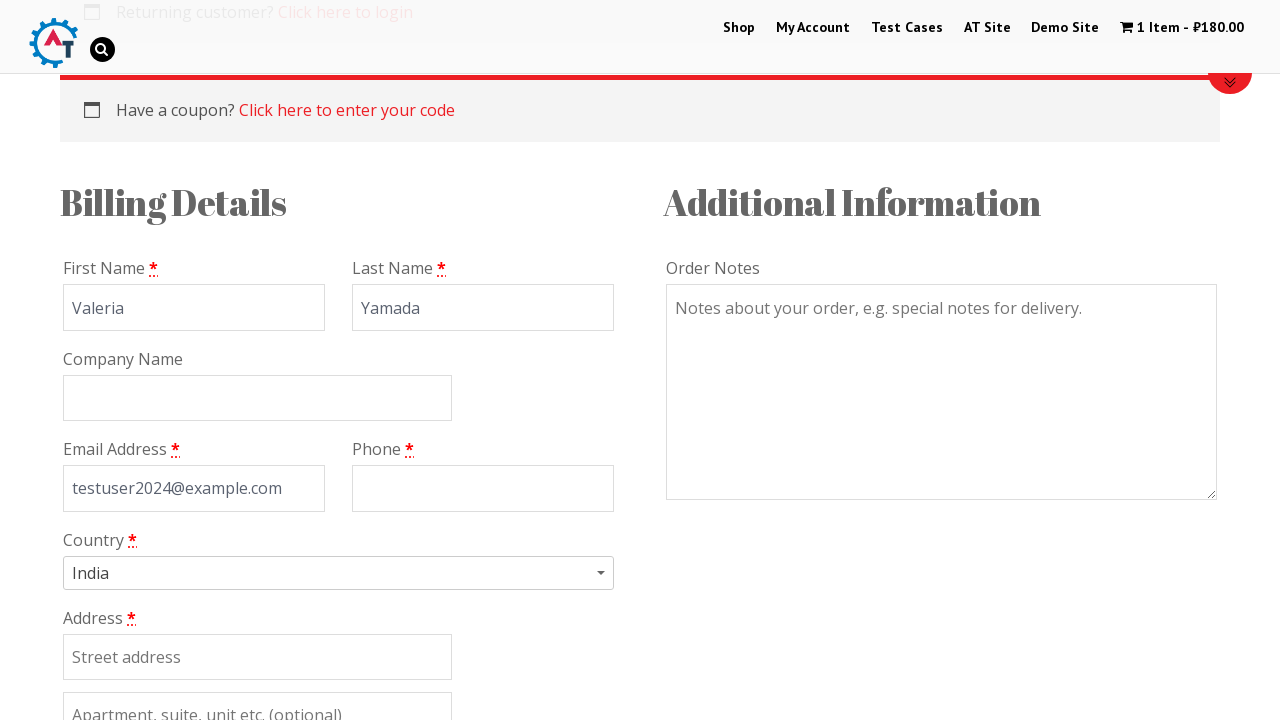

Filled phone field with '89115586698' on #billing_phone
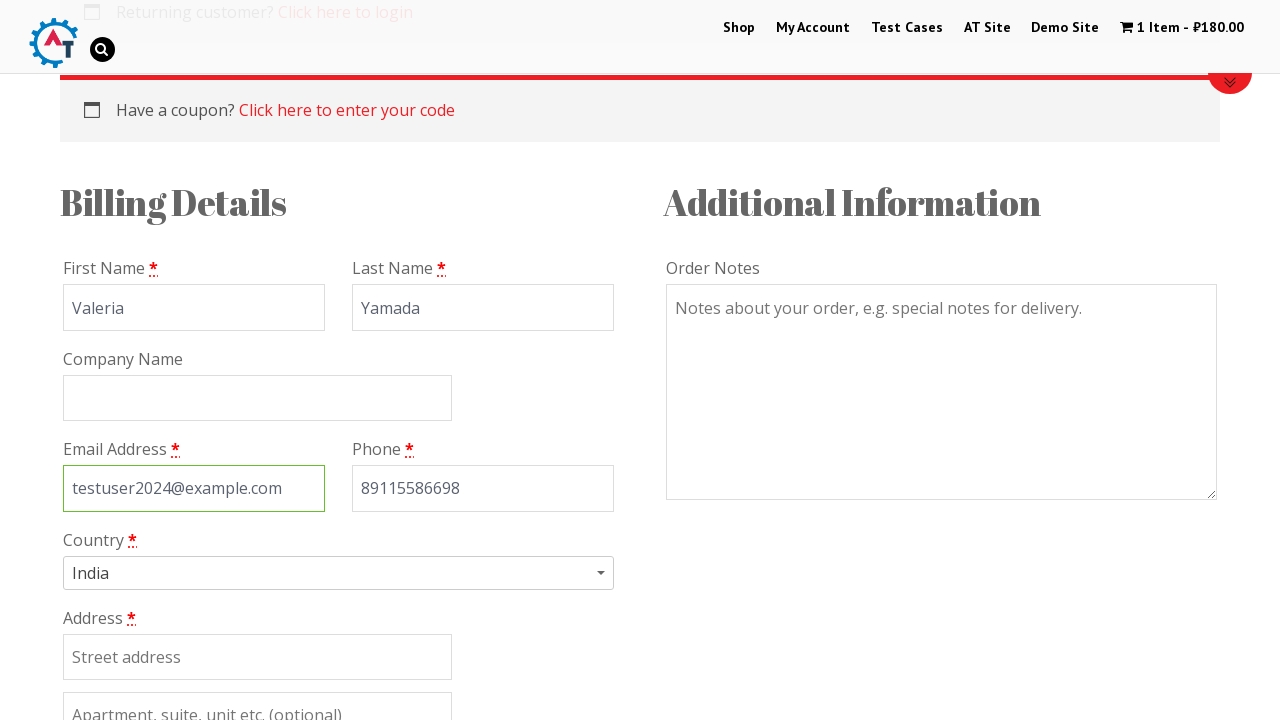

Clicked on country dropdown to open selection at (604, 579) on .select2-arrow>b
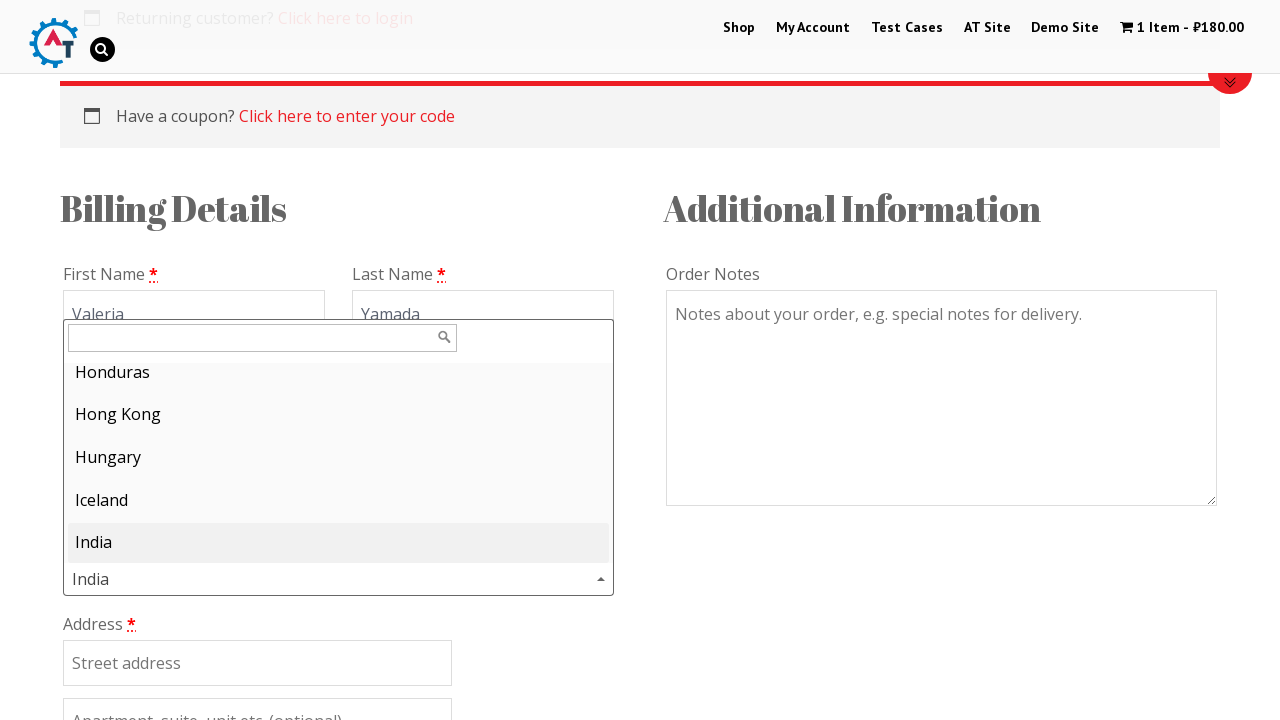

Waited 3 seconds for dropdown to open
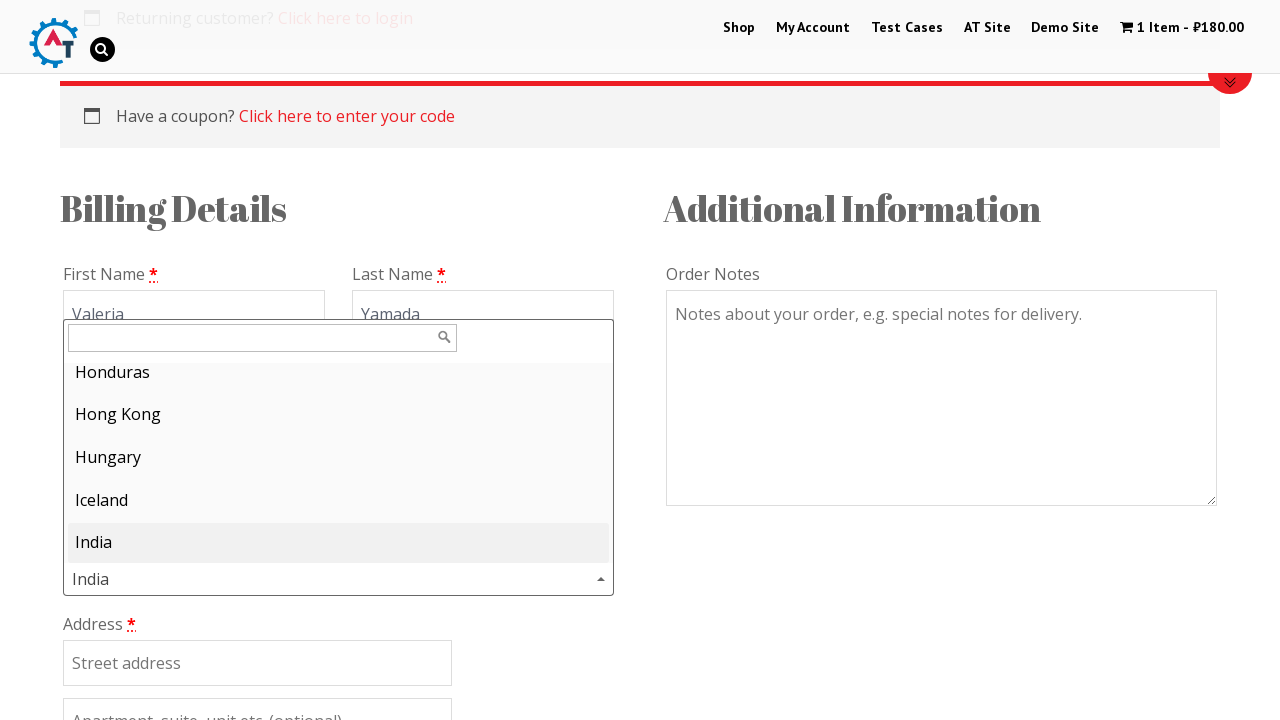

Typed 'Russia' in country search field on #s2id_autogen1_search
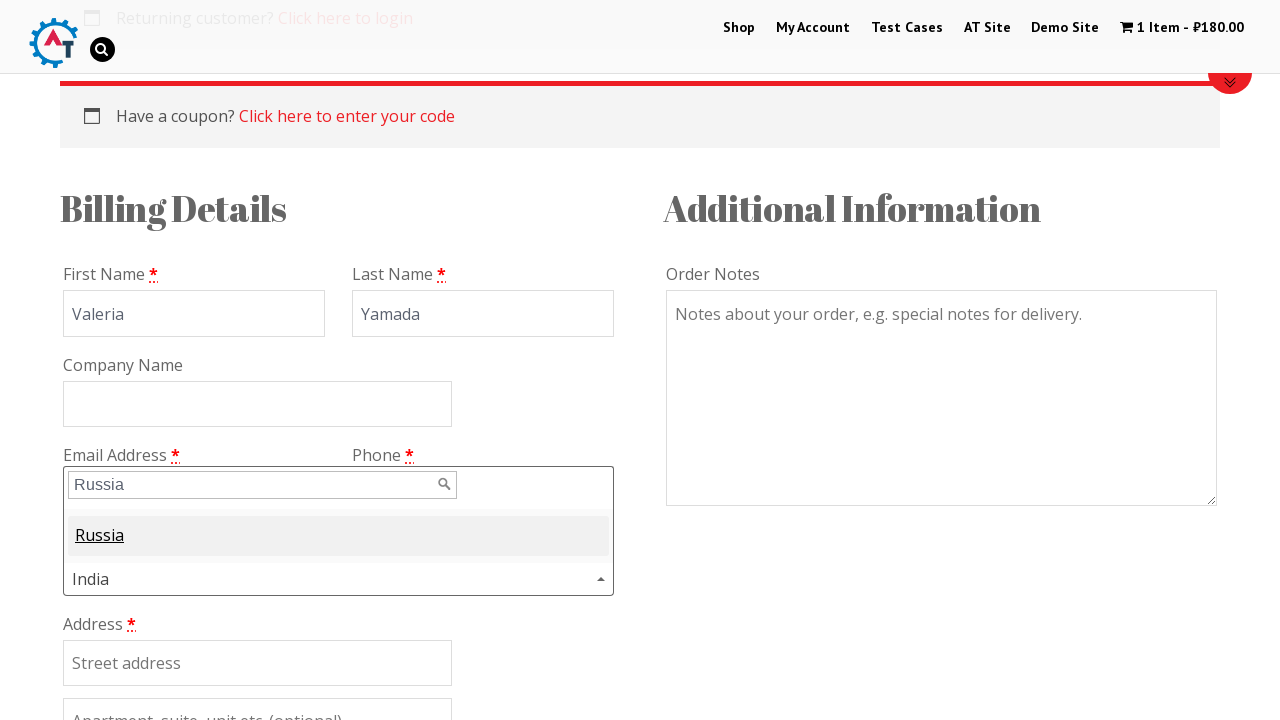

Waited 3 seconds for search results to appear
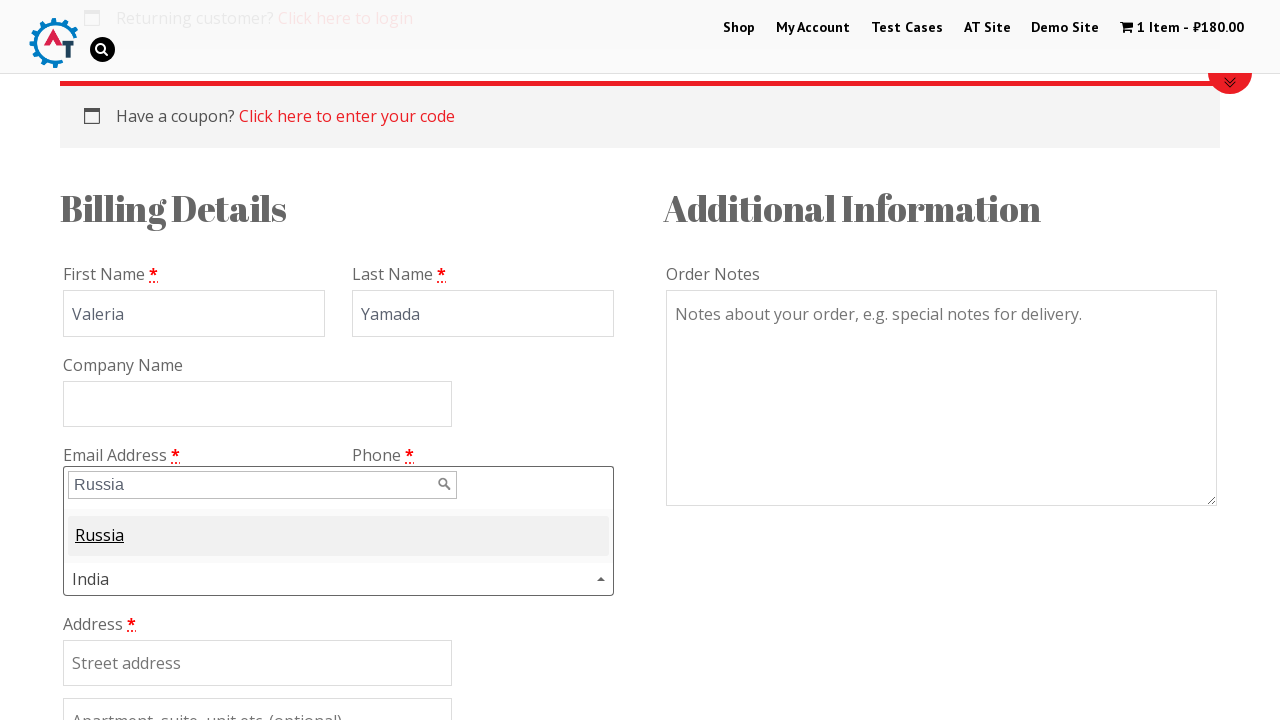

Selected Russia from dropdown options at (100, 535) on .select2-match
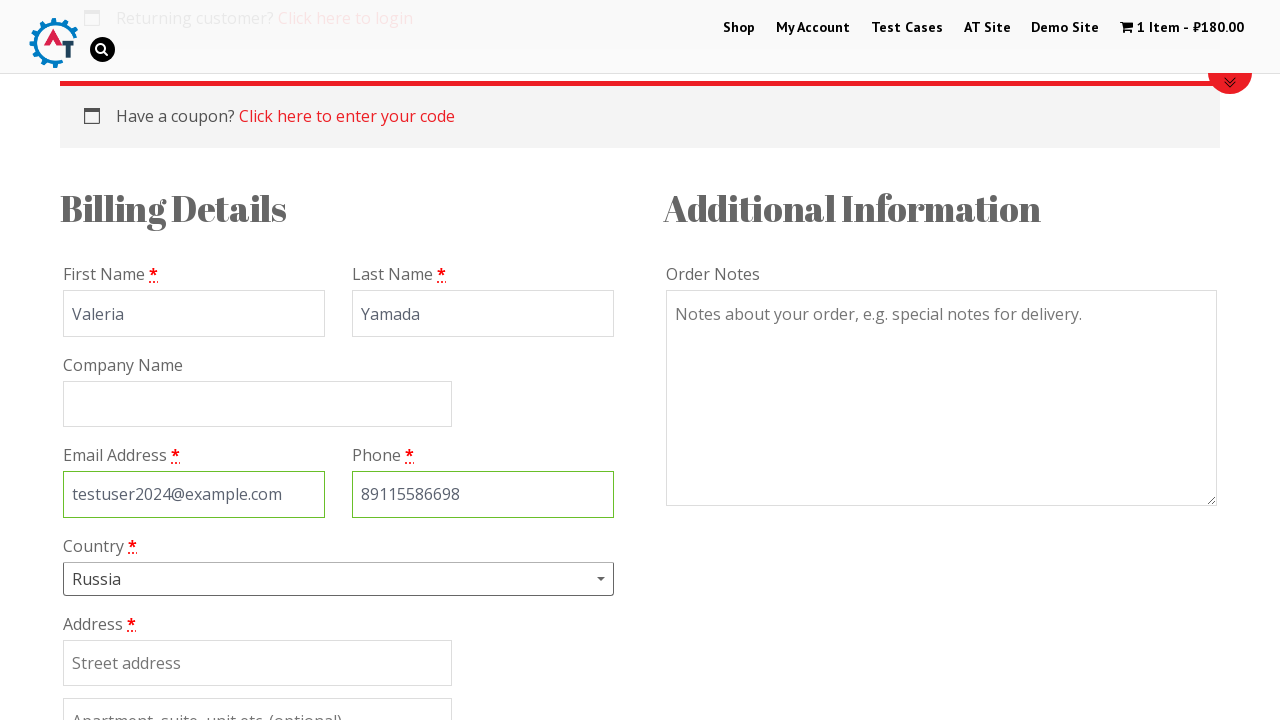

Filled street address with 'Primorskaya 28' on input[placeholder='Street address']
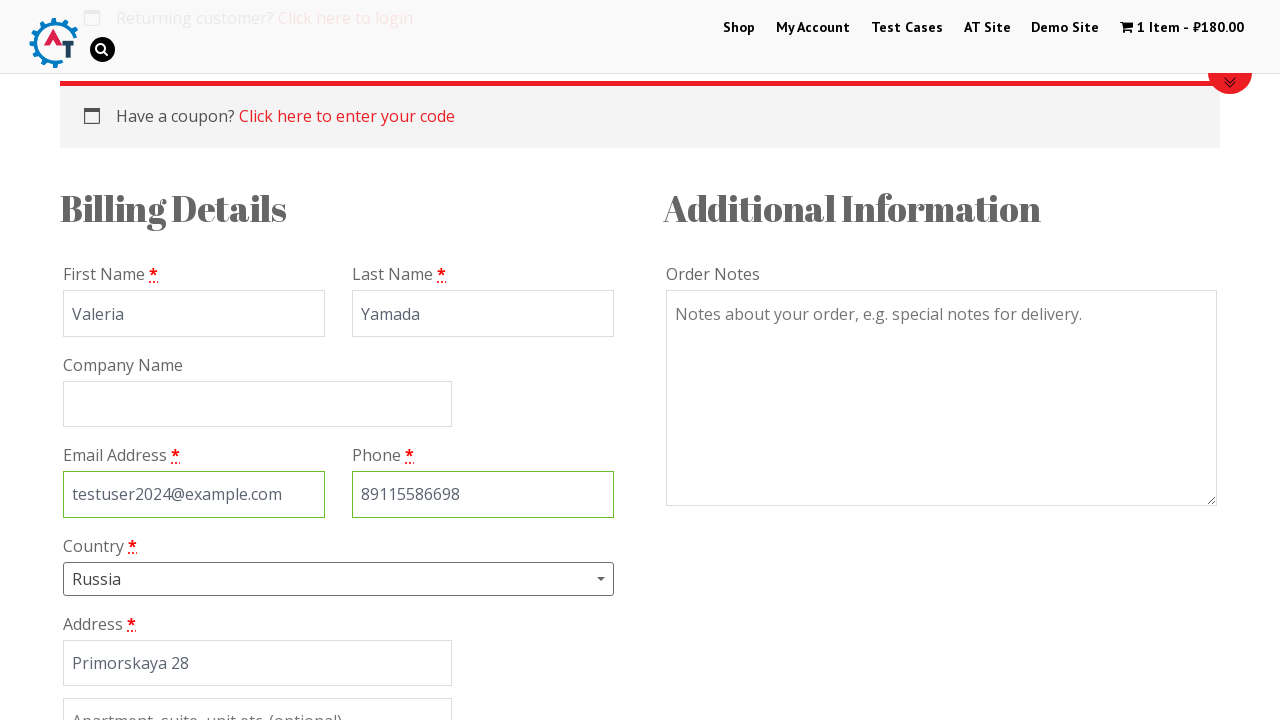

Filled city/address-level2 with 'Severodvinsk' on input[autocomplete='address-level2']
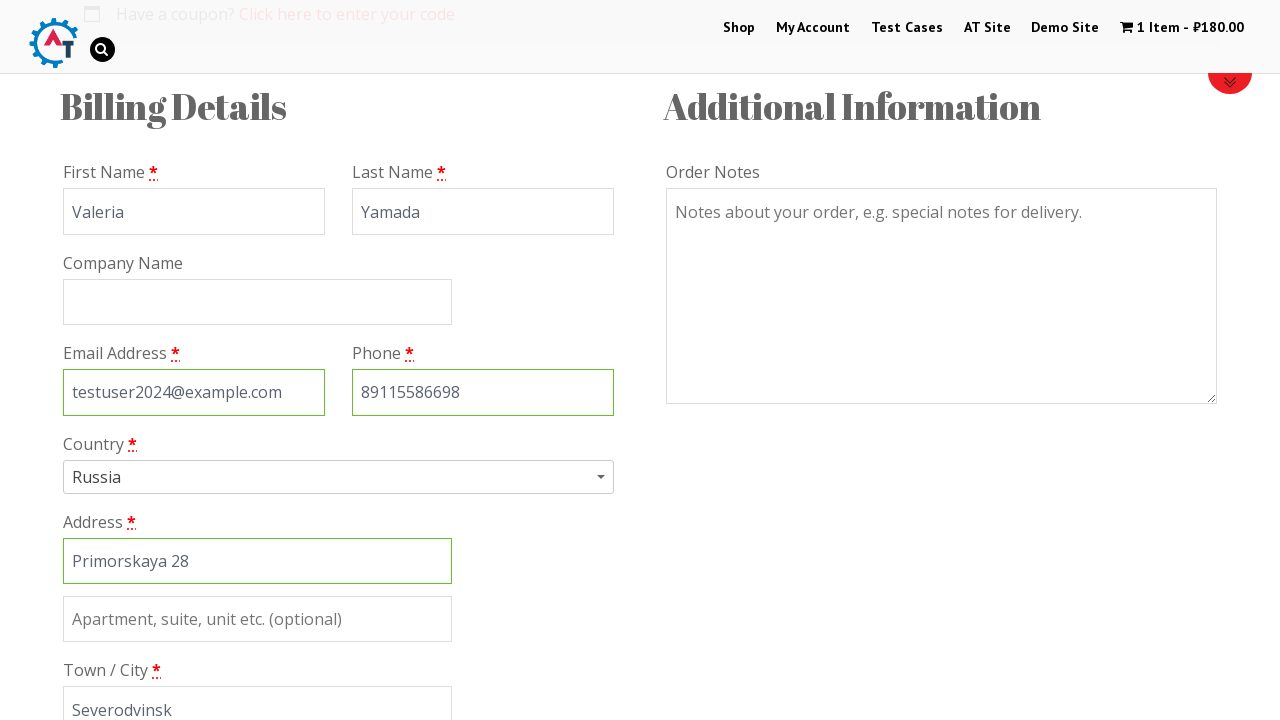

Filled state field with 'Severodvinsk' on input[name='billing_state']
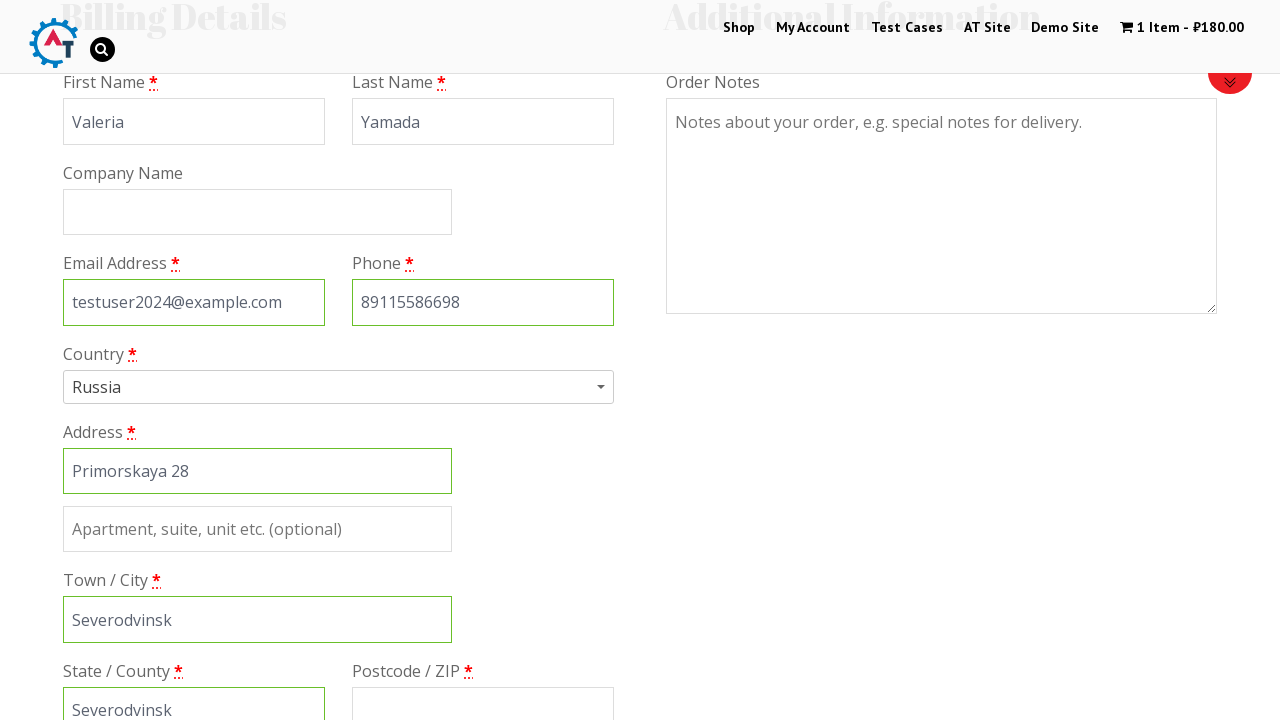

Filled postcode field with '123456' on input[name='billing_postcode']
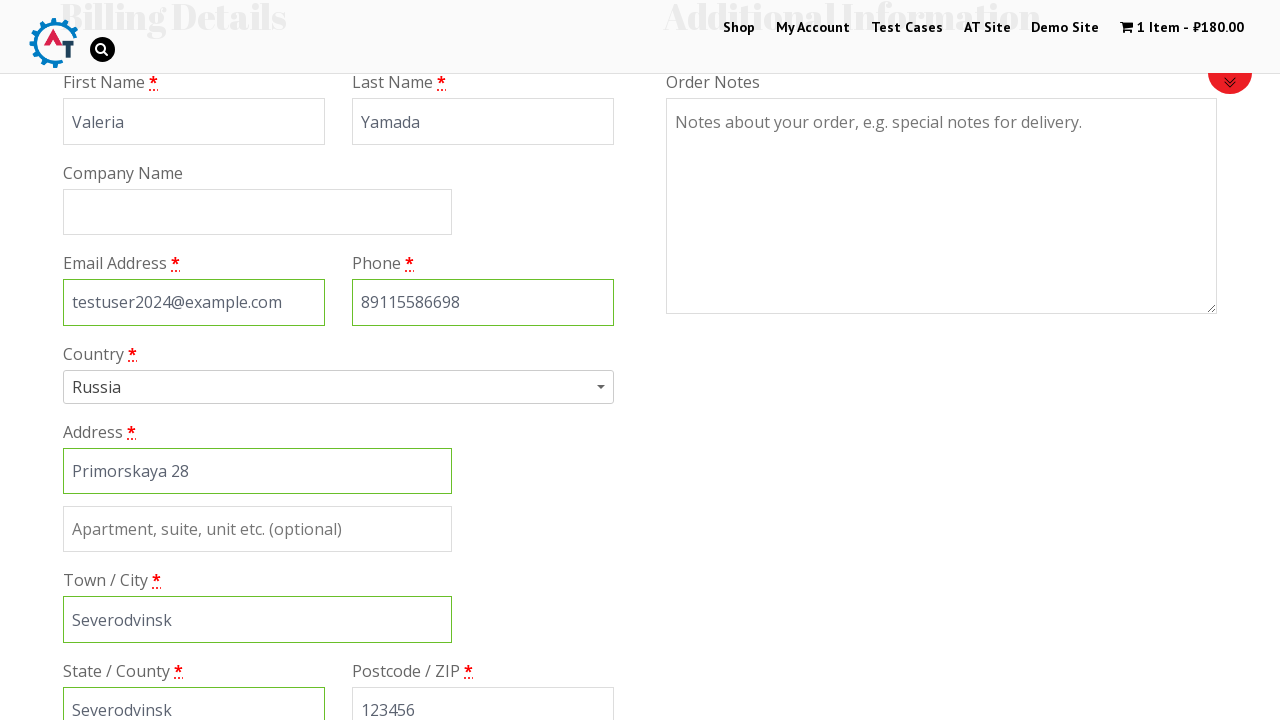

Scrolled down by 600px to view payment methods
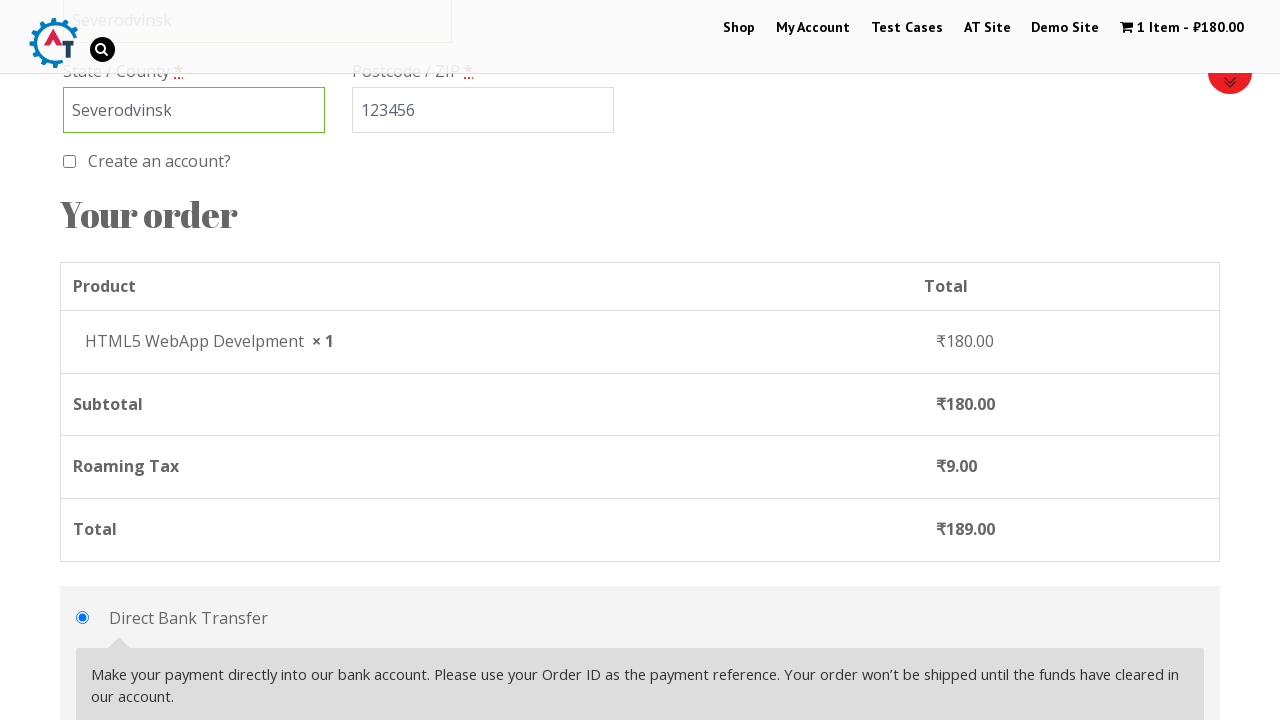

Waited 3 seconds for payment method section to load
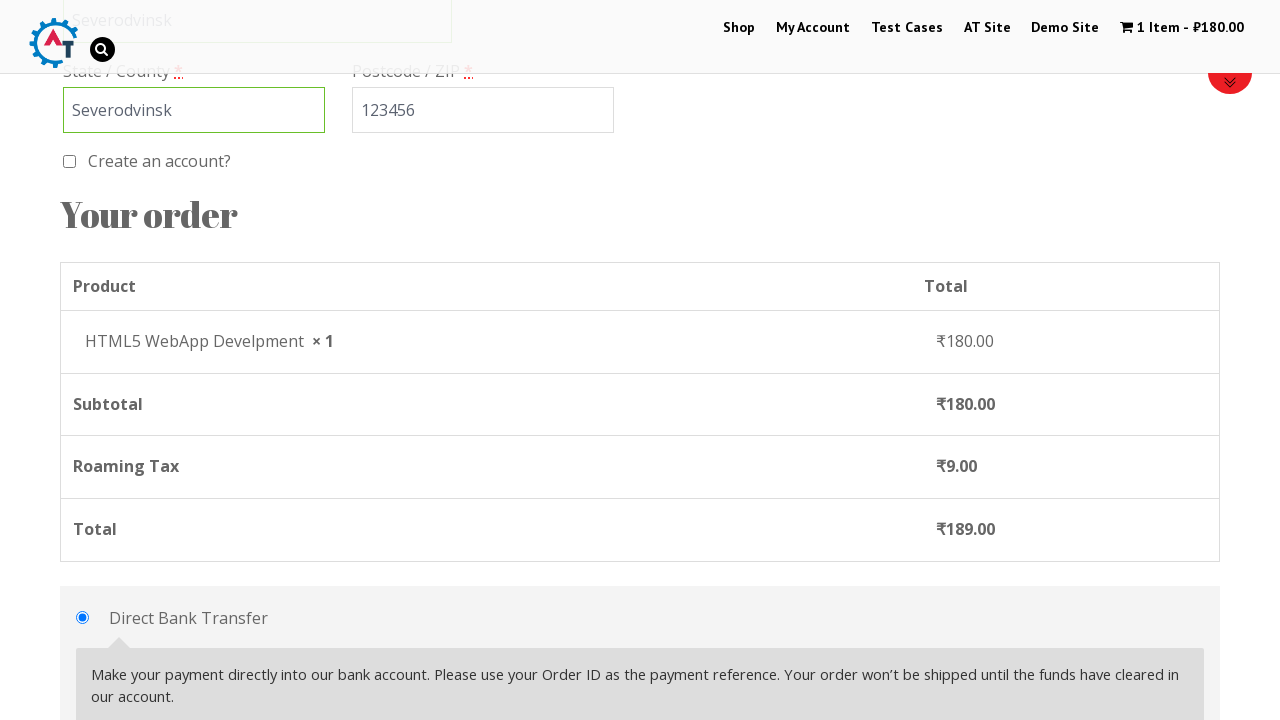

Selected Check Payments as payment method at (82, 360) on #payment_method_cheque
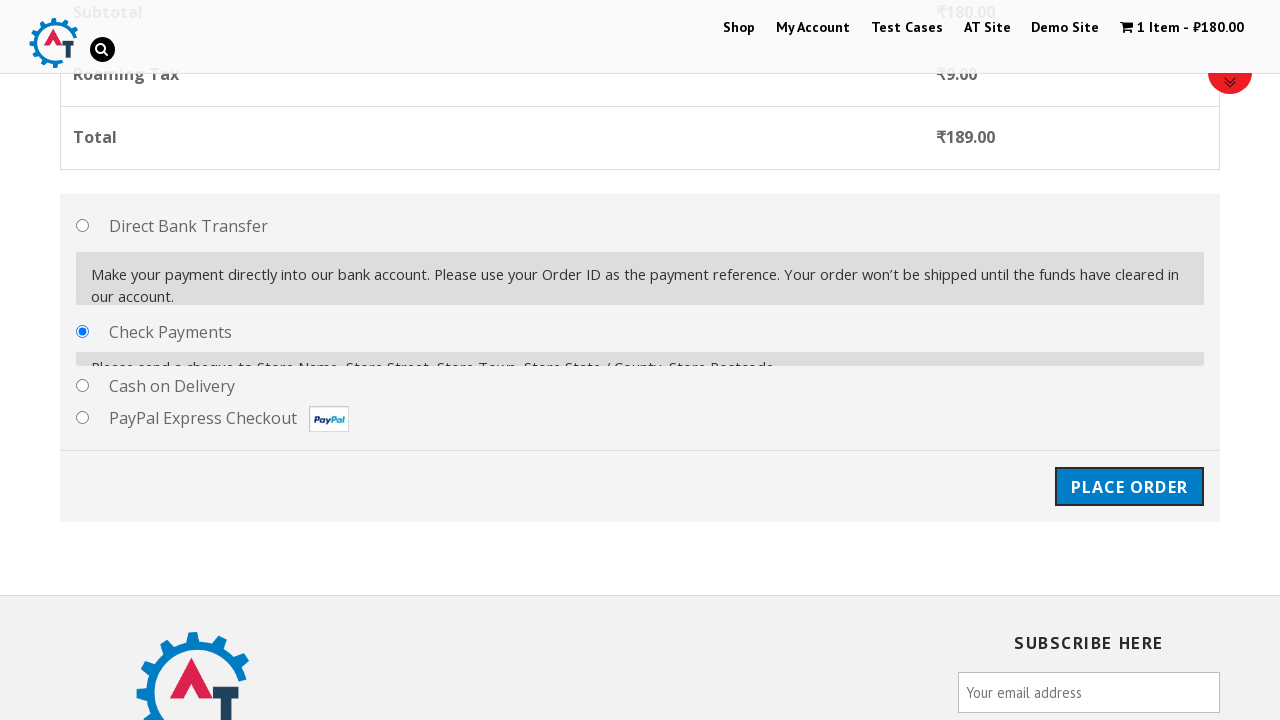

Clicked Place Order button to submit checkout at (1129, 471) on #place_order
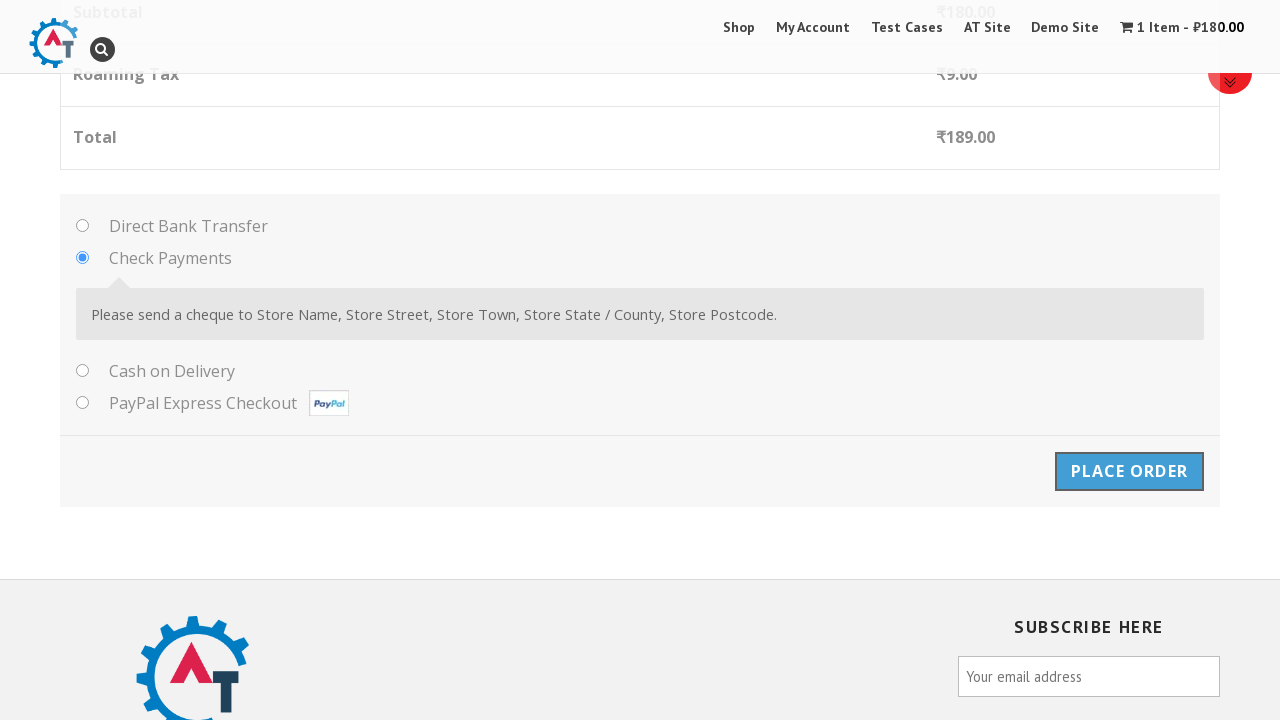

Waited for order confirmation message to appear
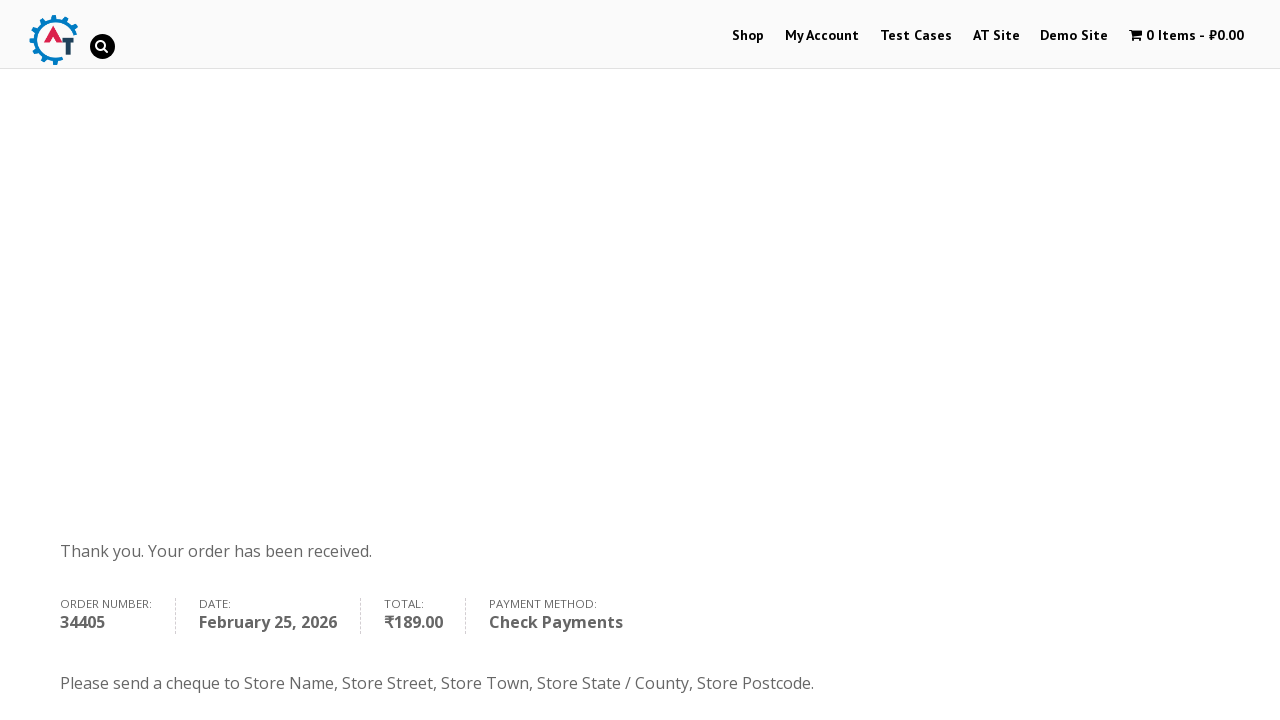

Verified Check Payments method is displayed in order details
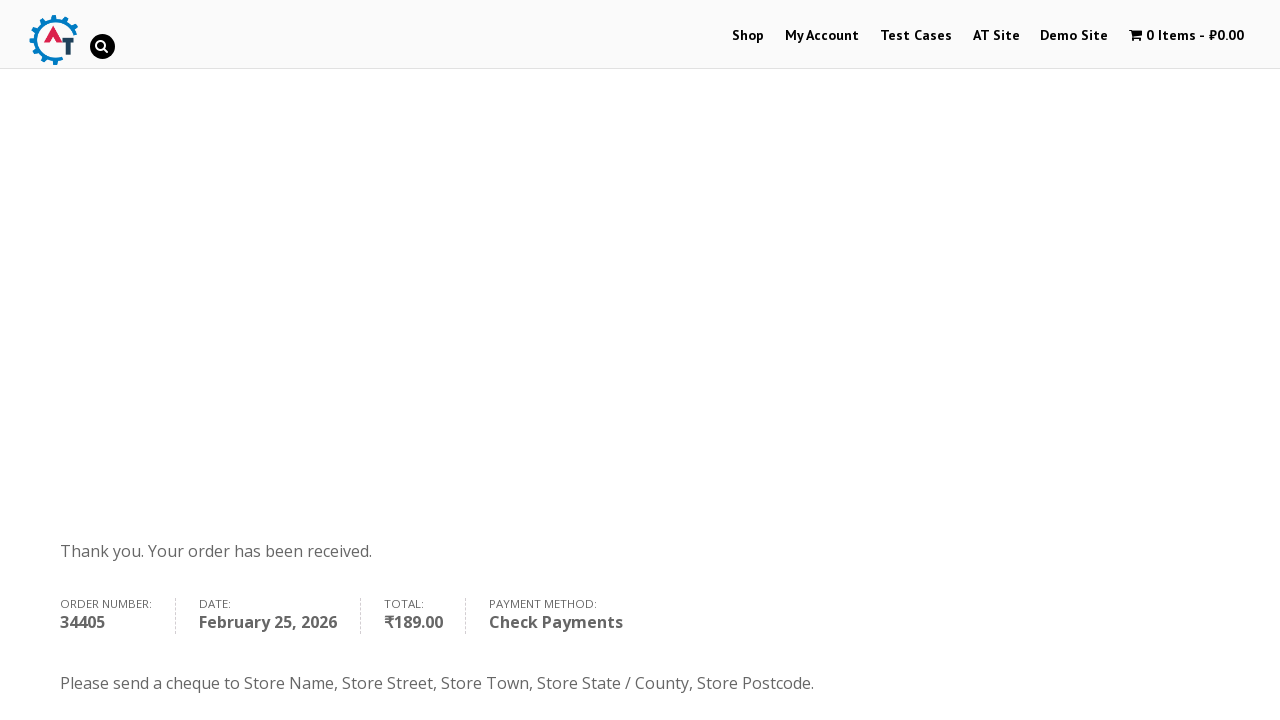

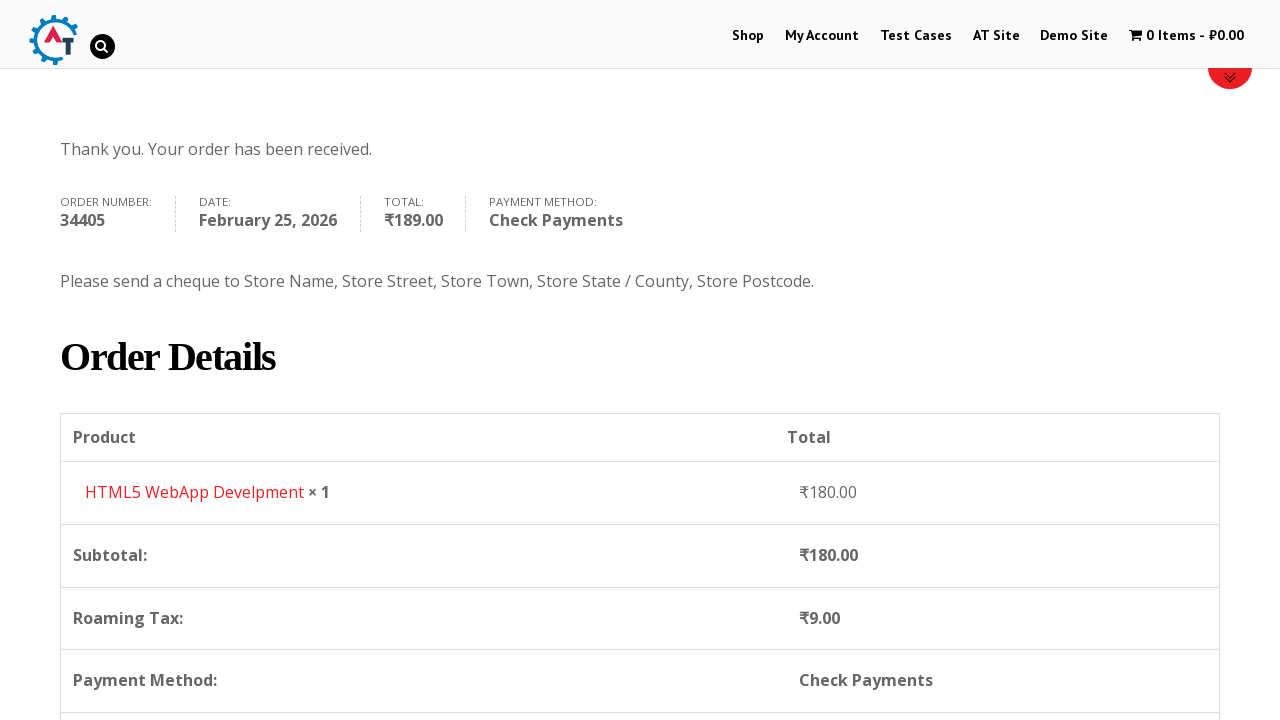